Navigates to a test automation practice blog and interacts with a static table containing book information, verifying table structure and data accessibility

Starting URL: https://testautomationpractice.blogspot.com/

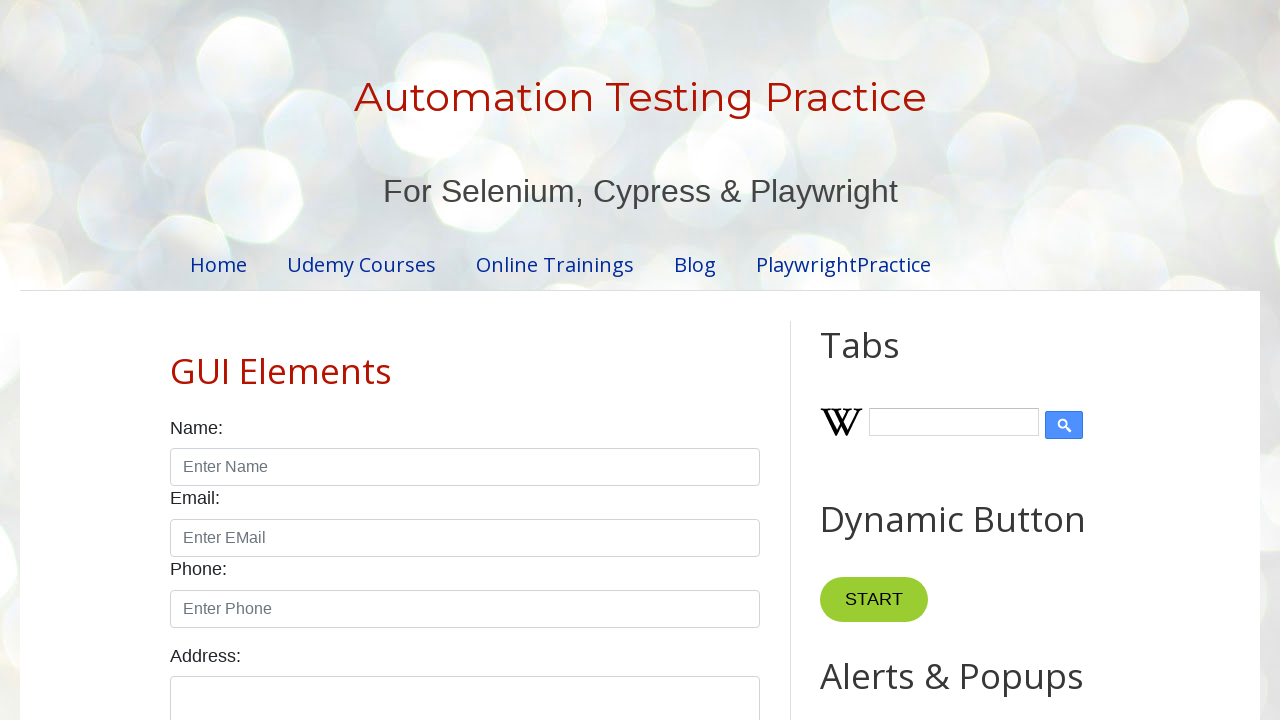

Set viewport size to 1920x1080
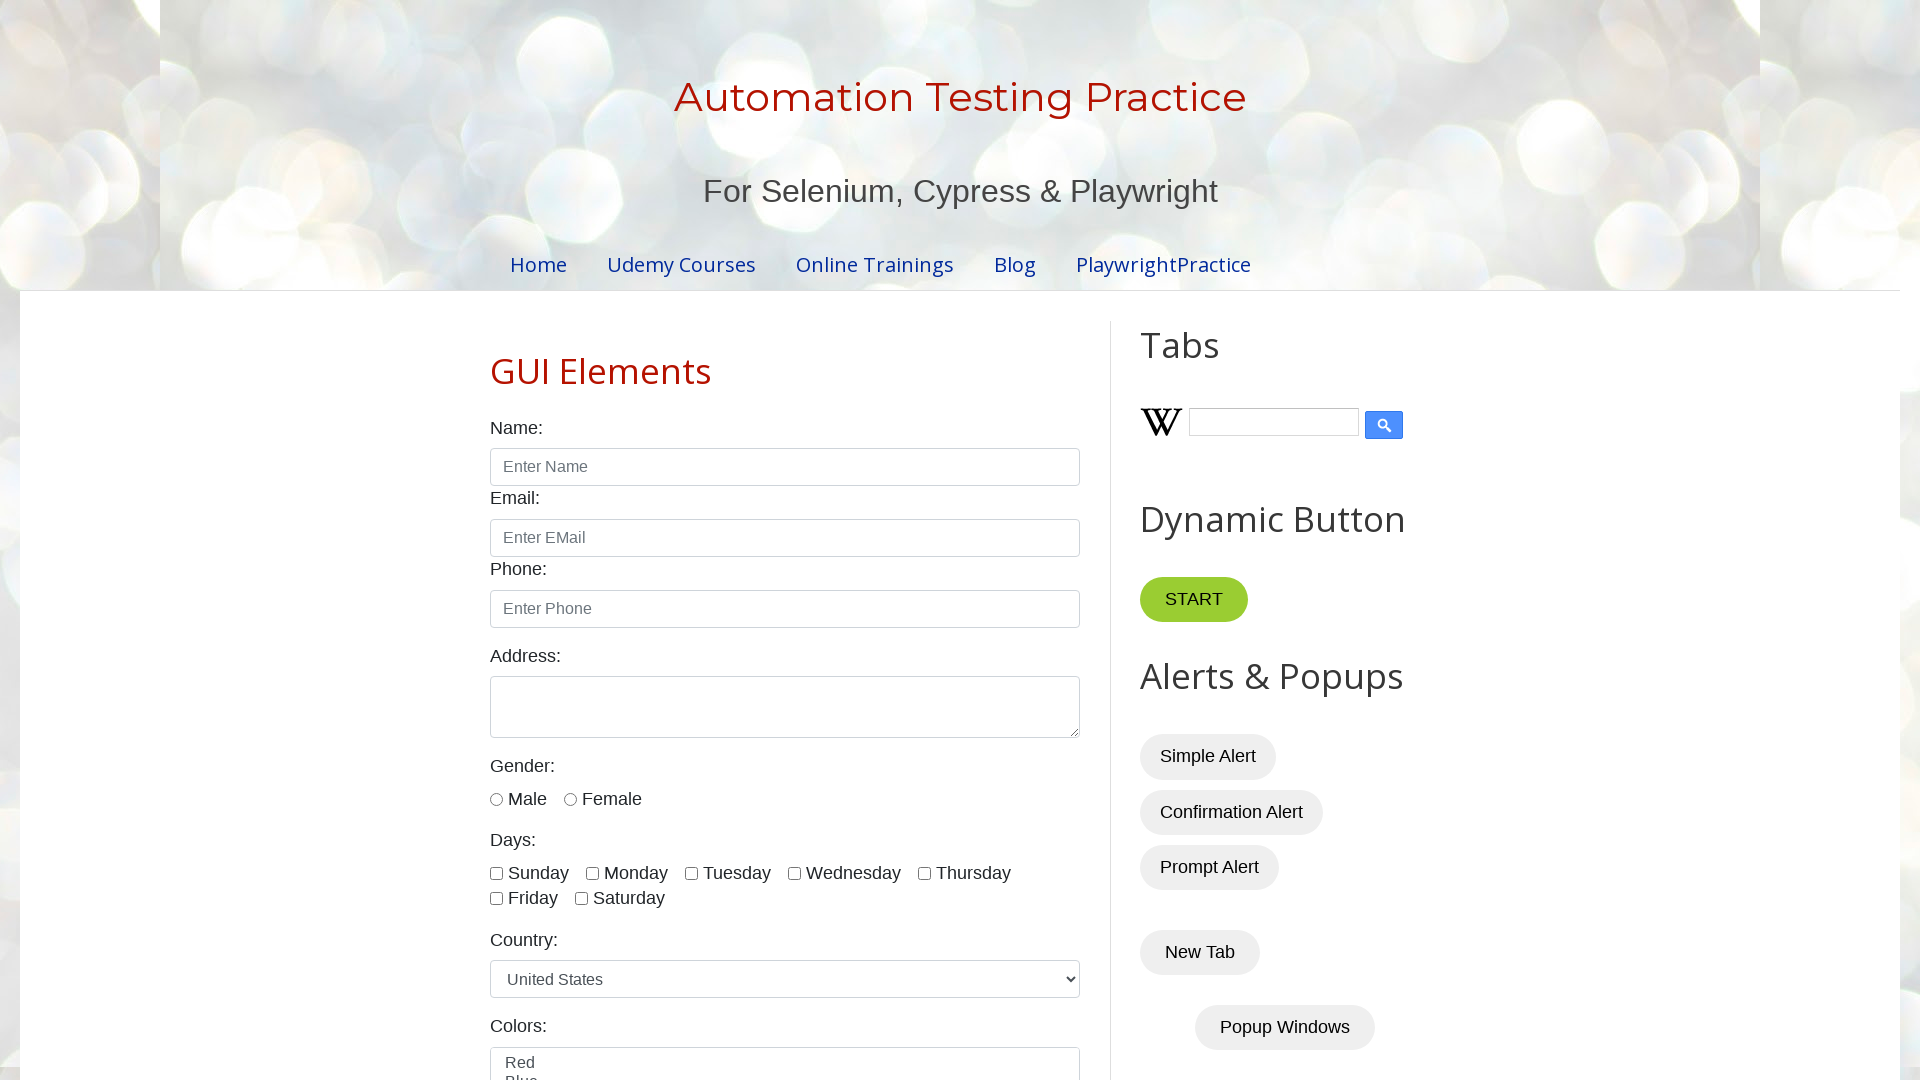

BookTable element loaded and visible
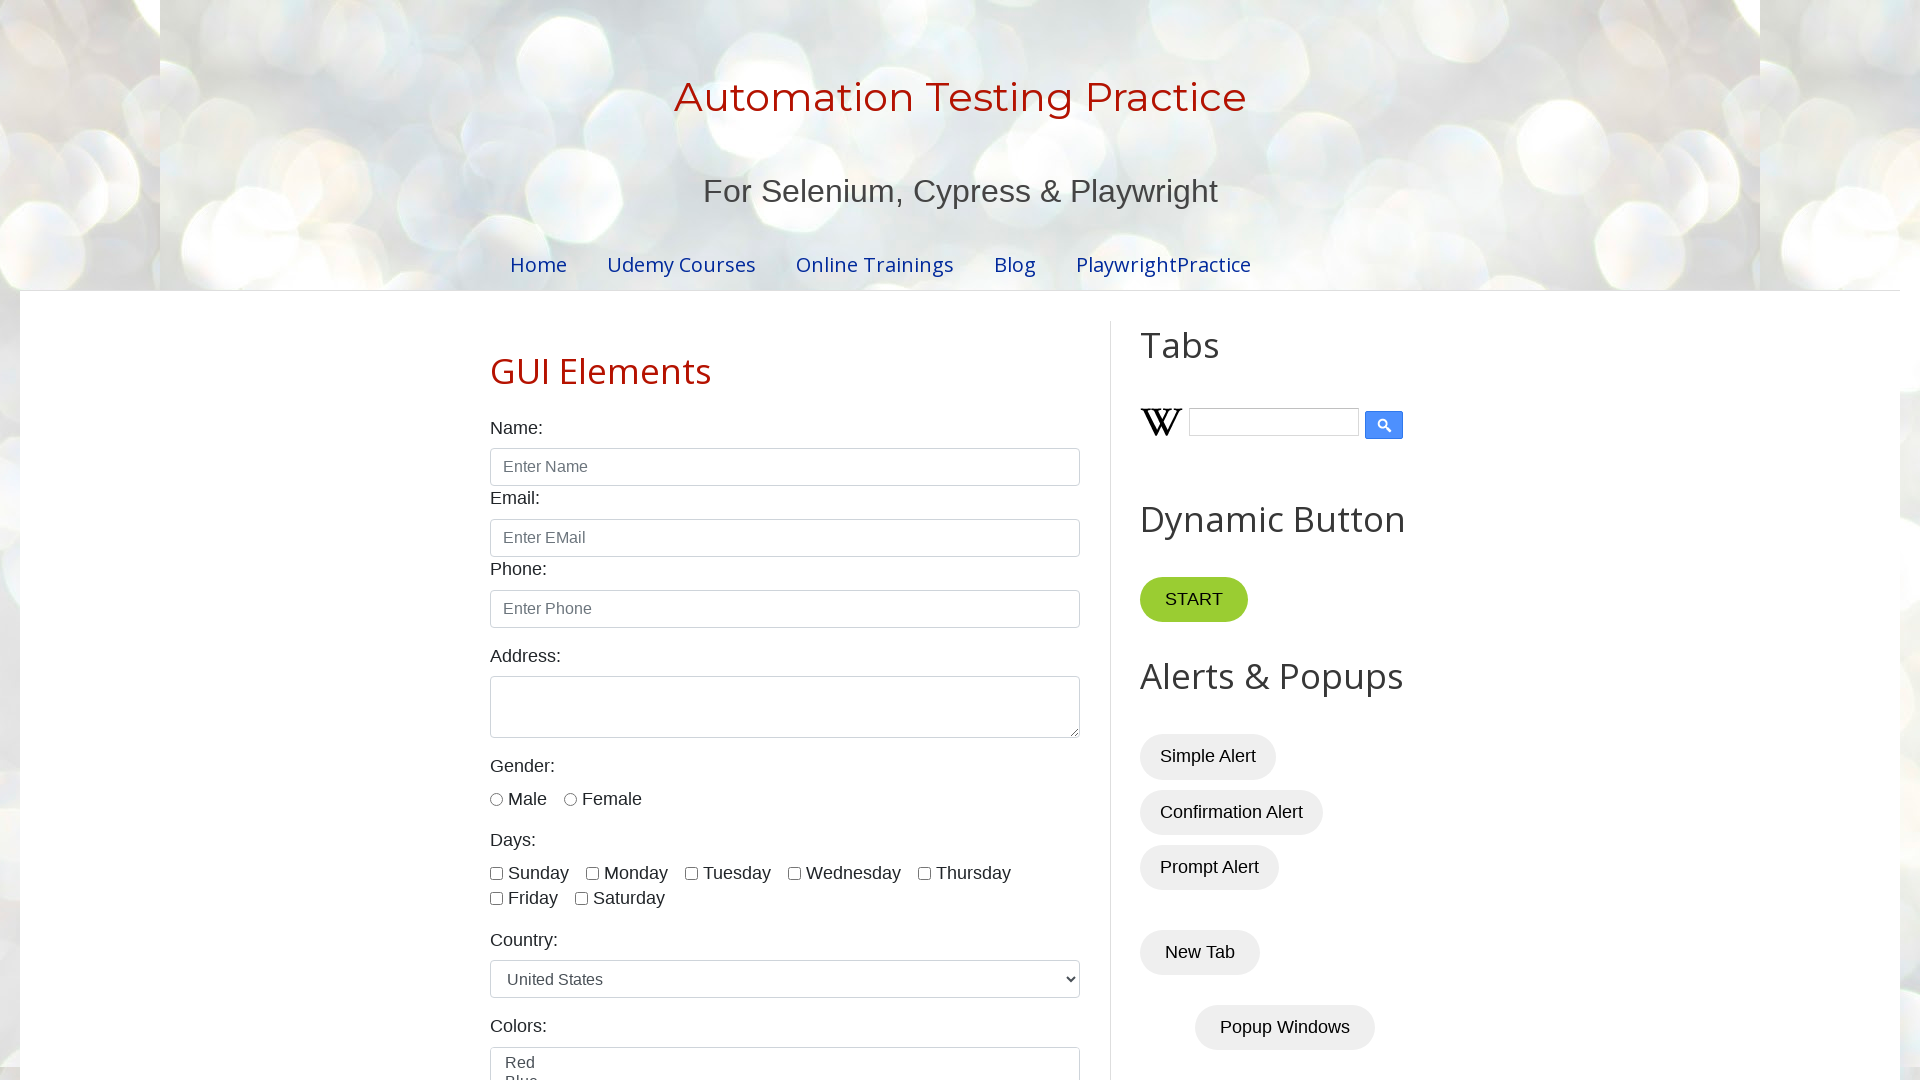

First table row is accessible
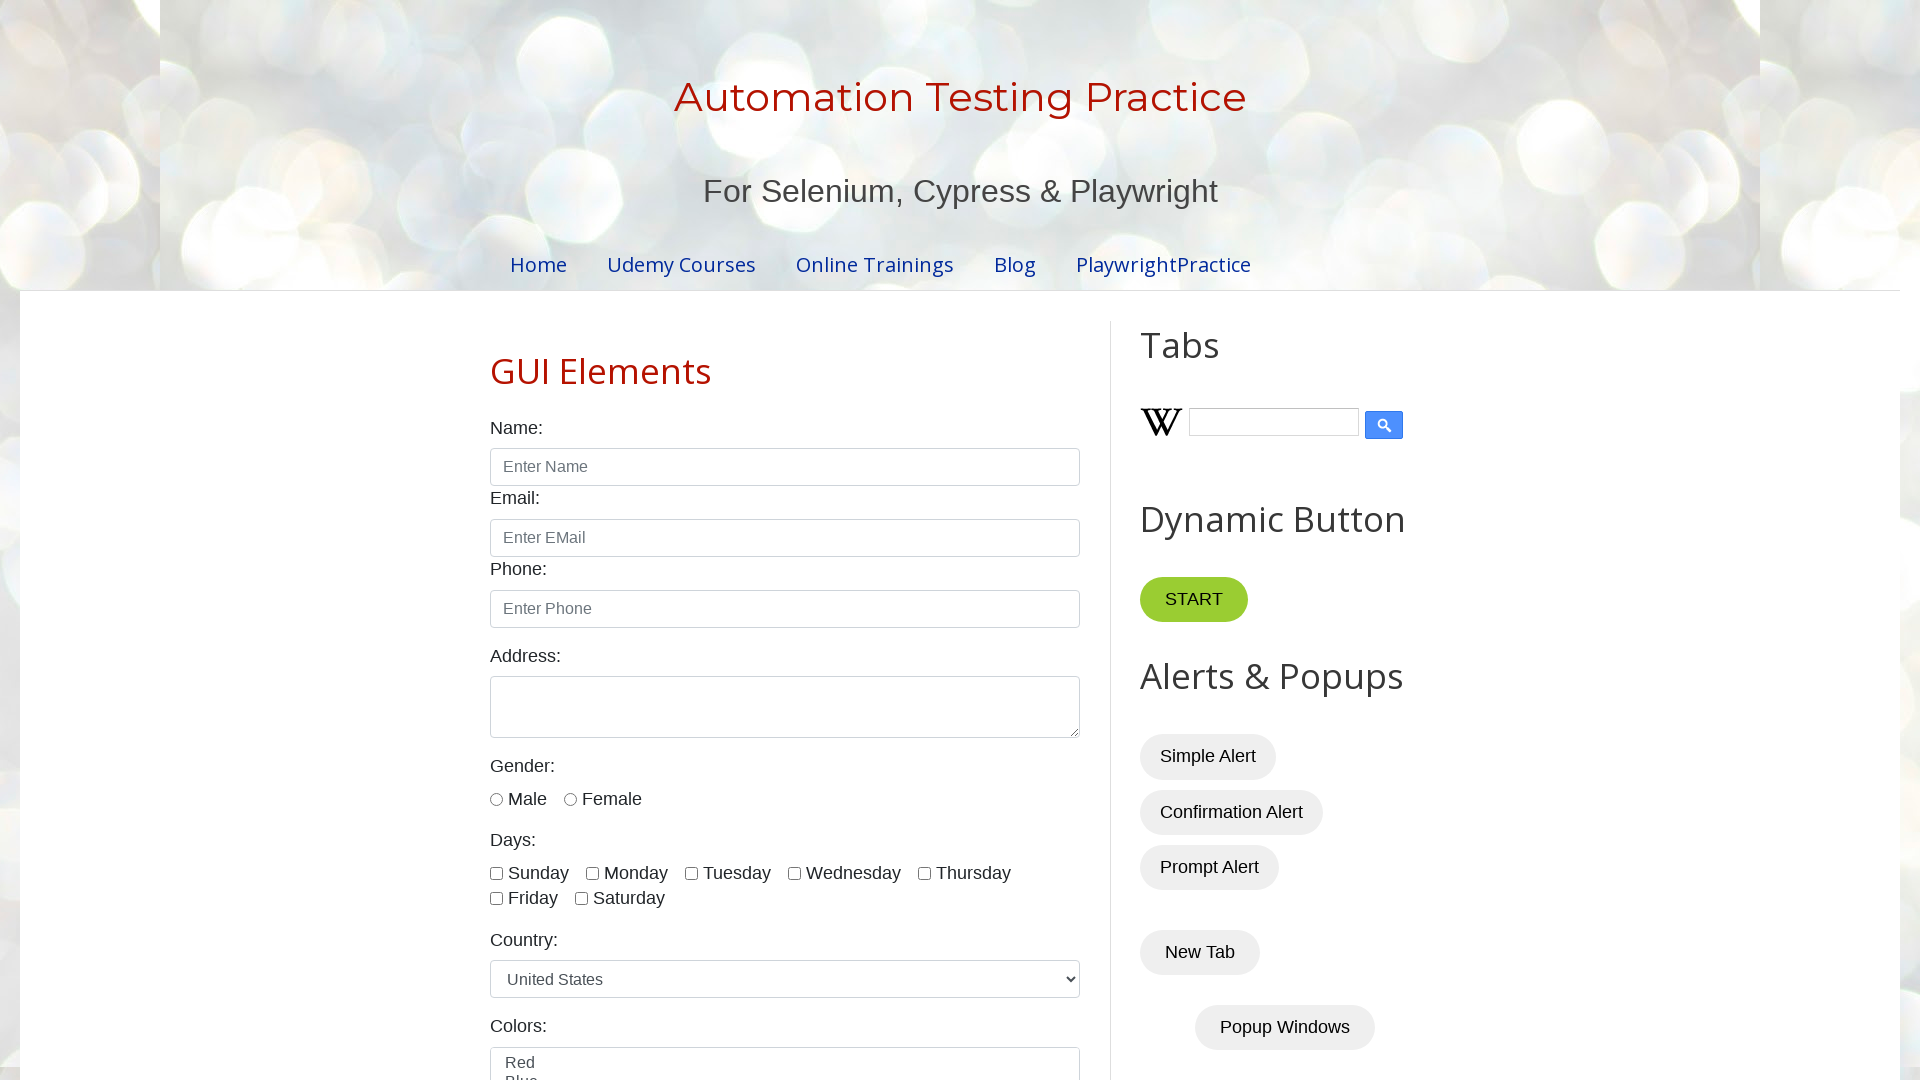

Located header columns in table (th or td elements)
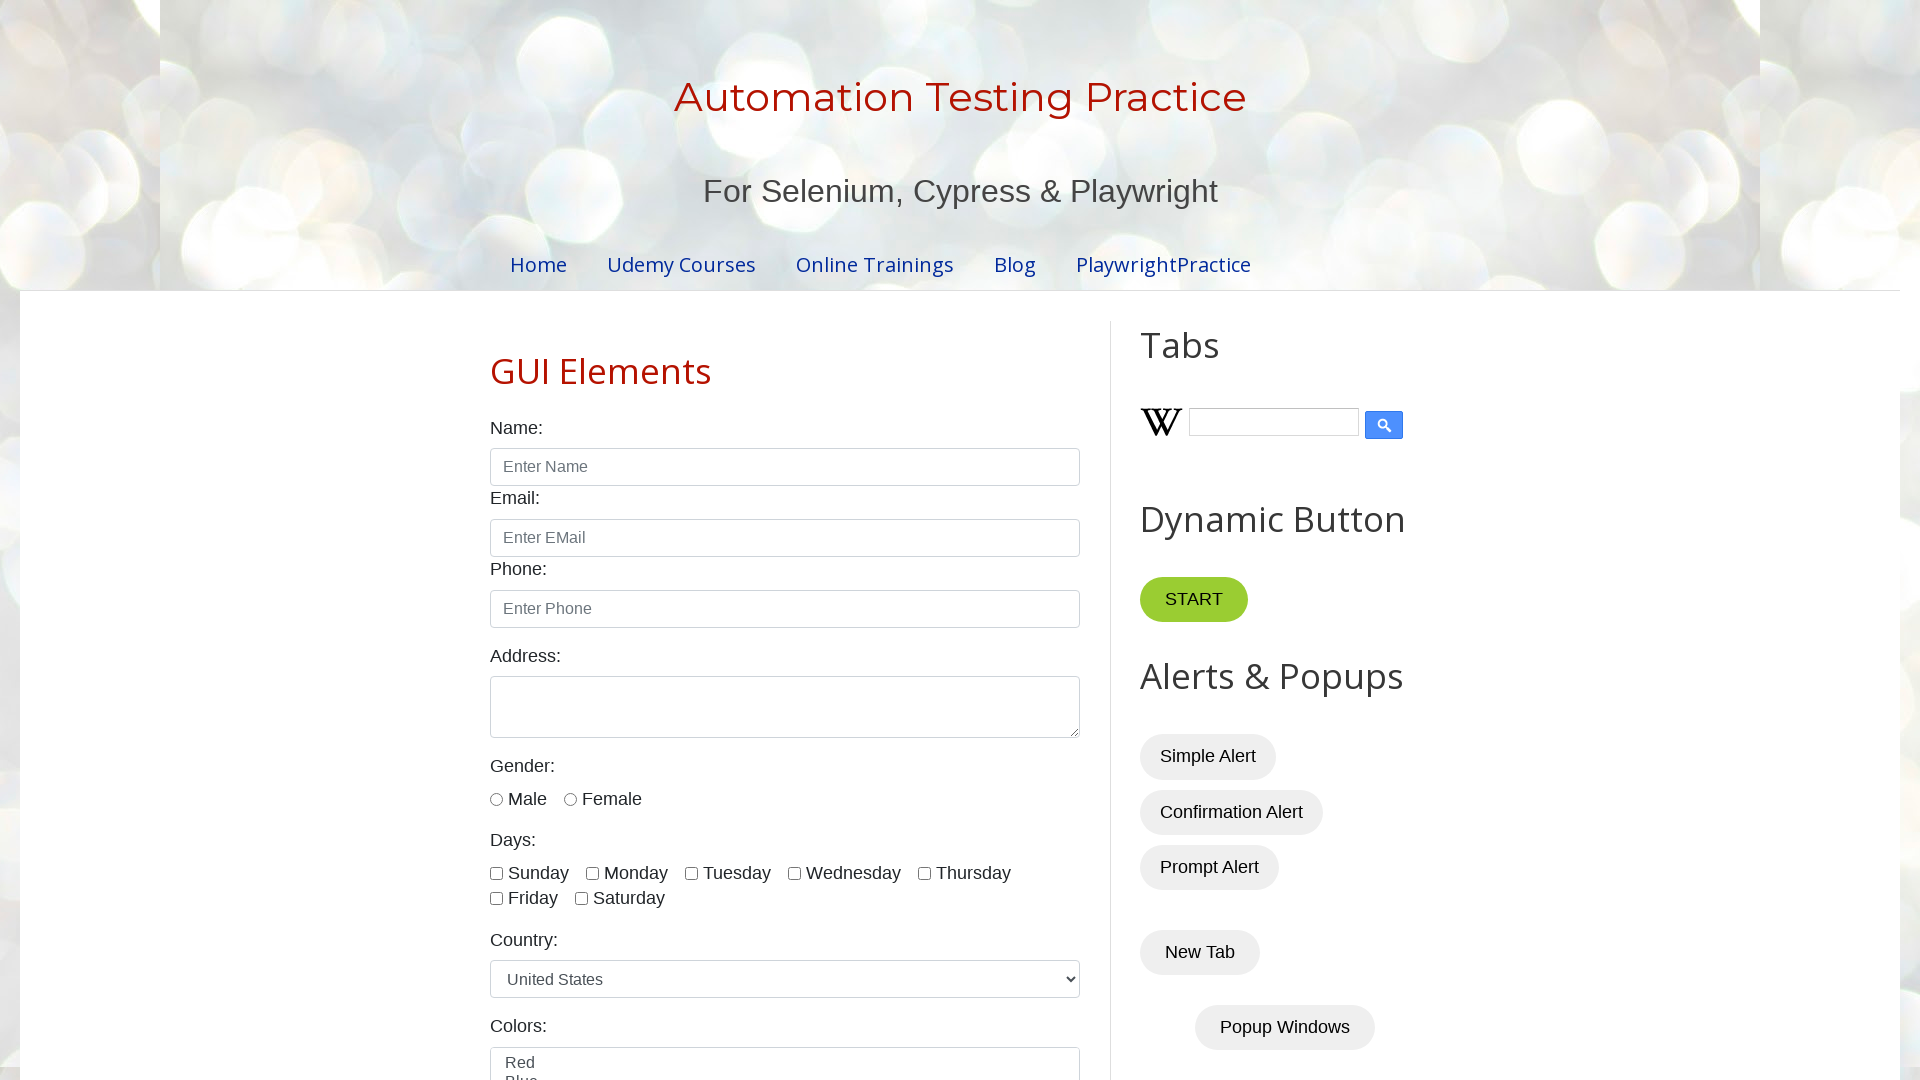

Verified data accessibility in 5th row, 1st column
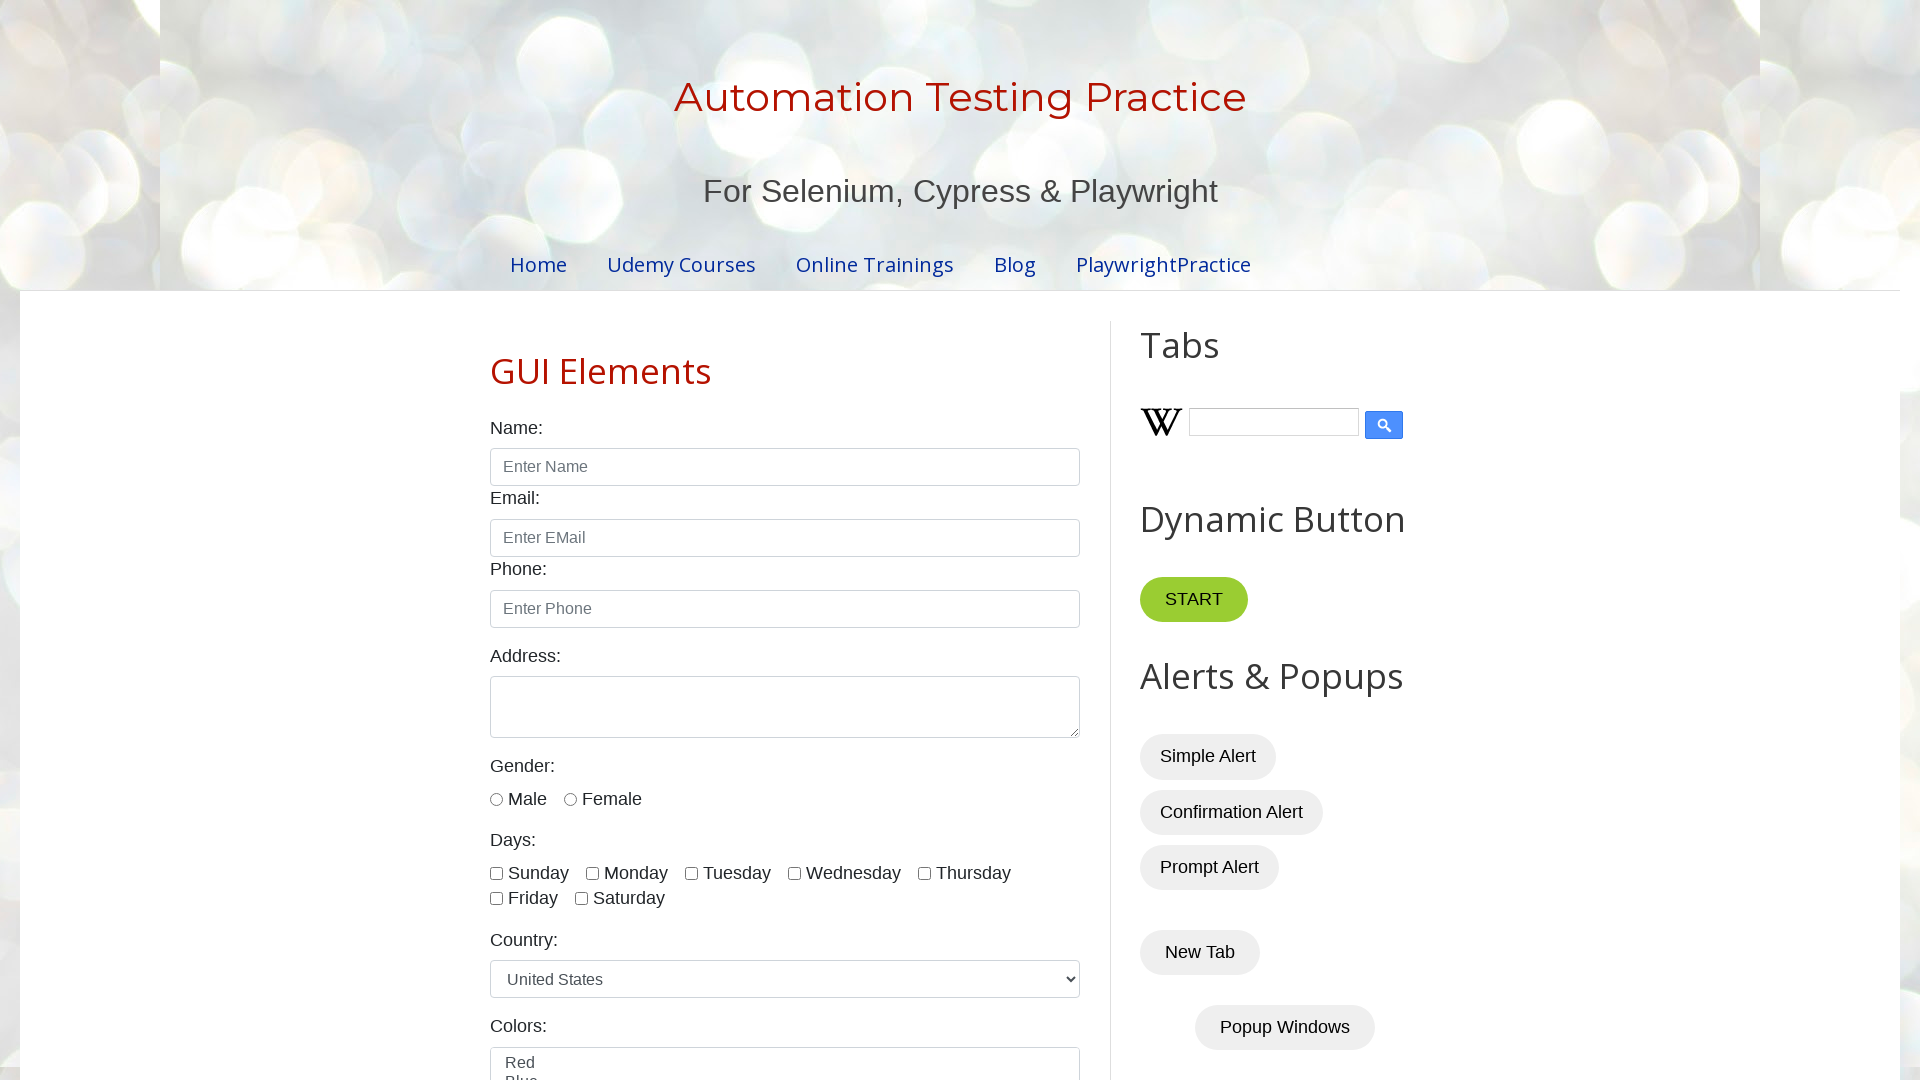

Verified author column is accessible in 2nd row, 2nd column
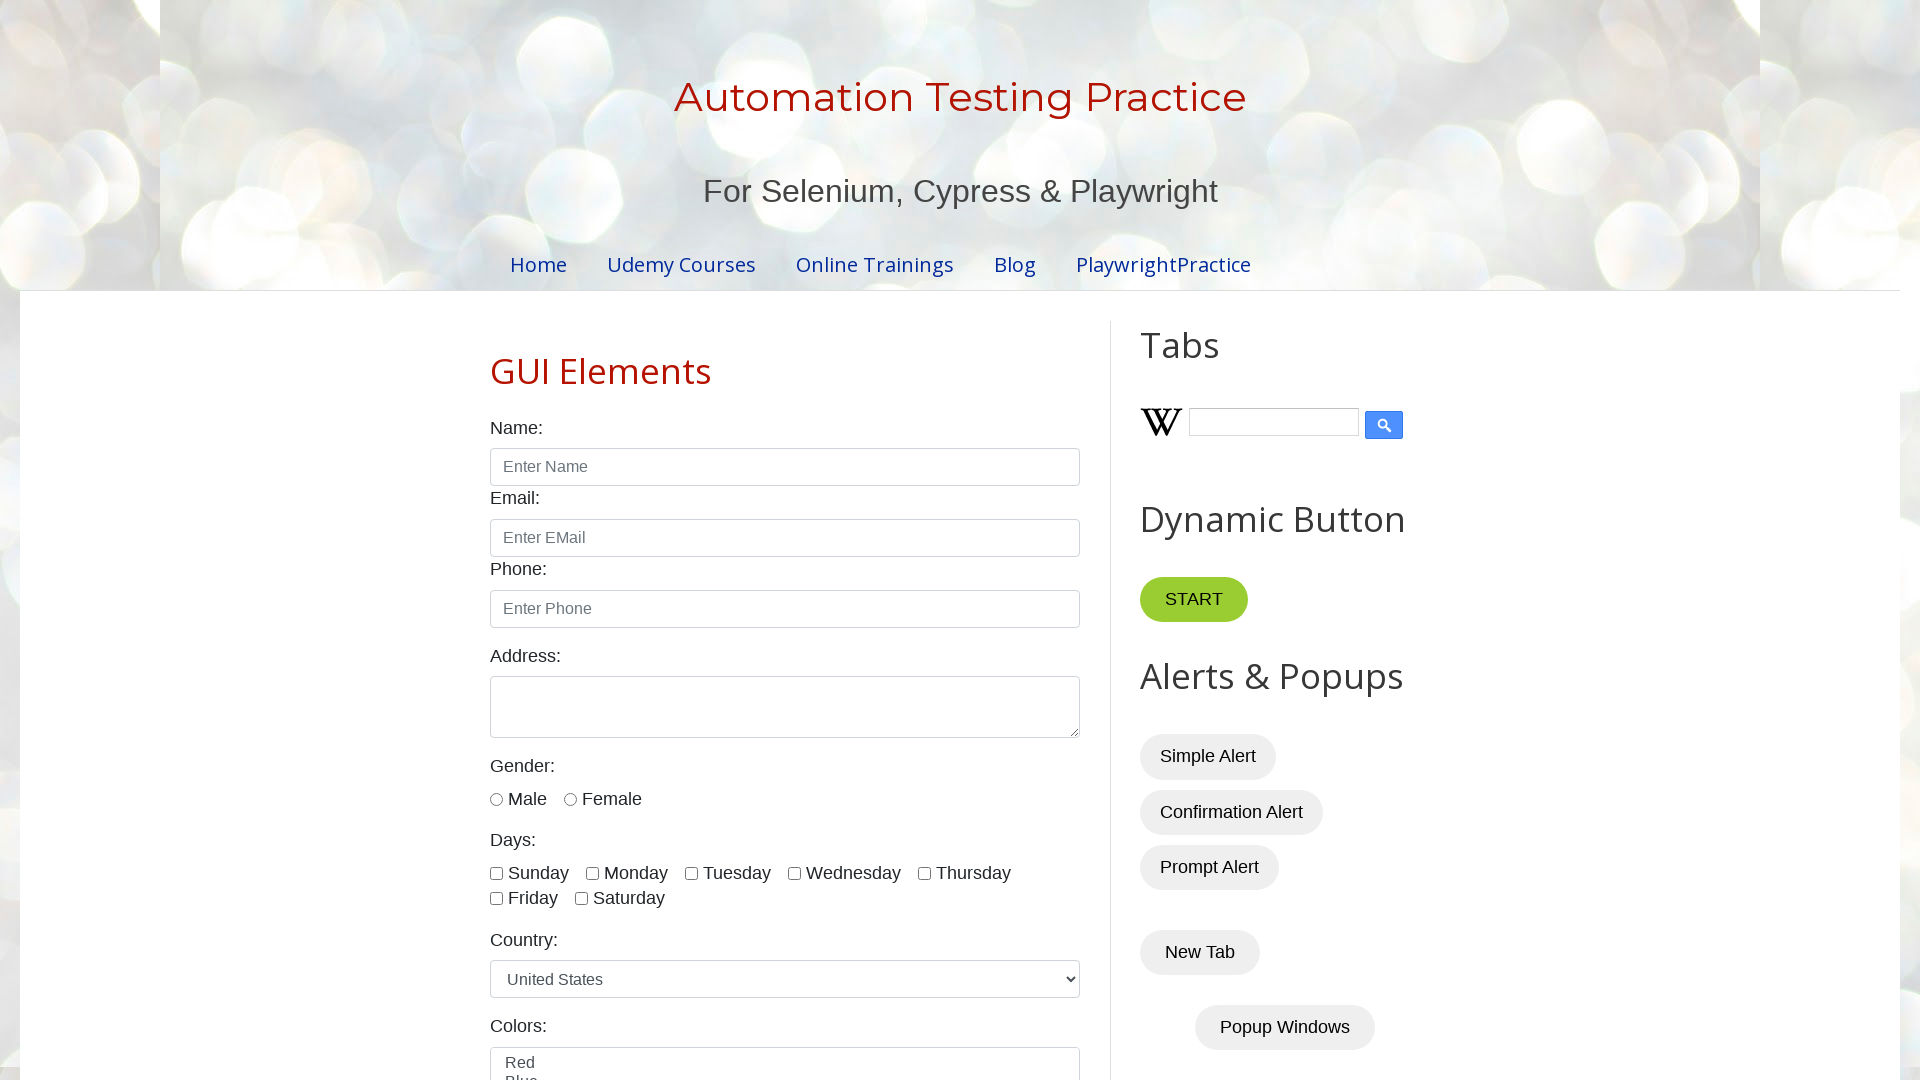

Verified price column is accessible in 2nd row, 4th column
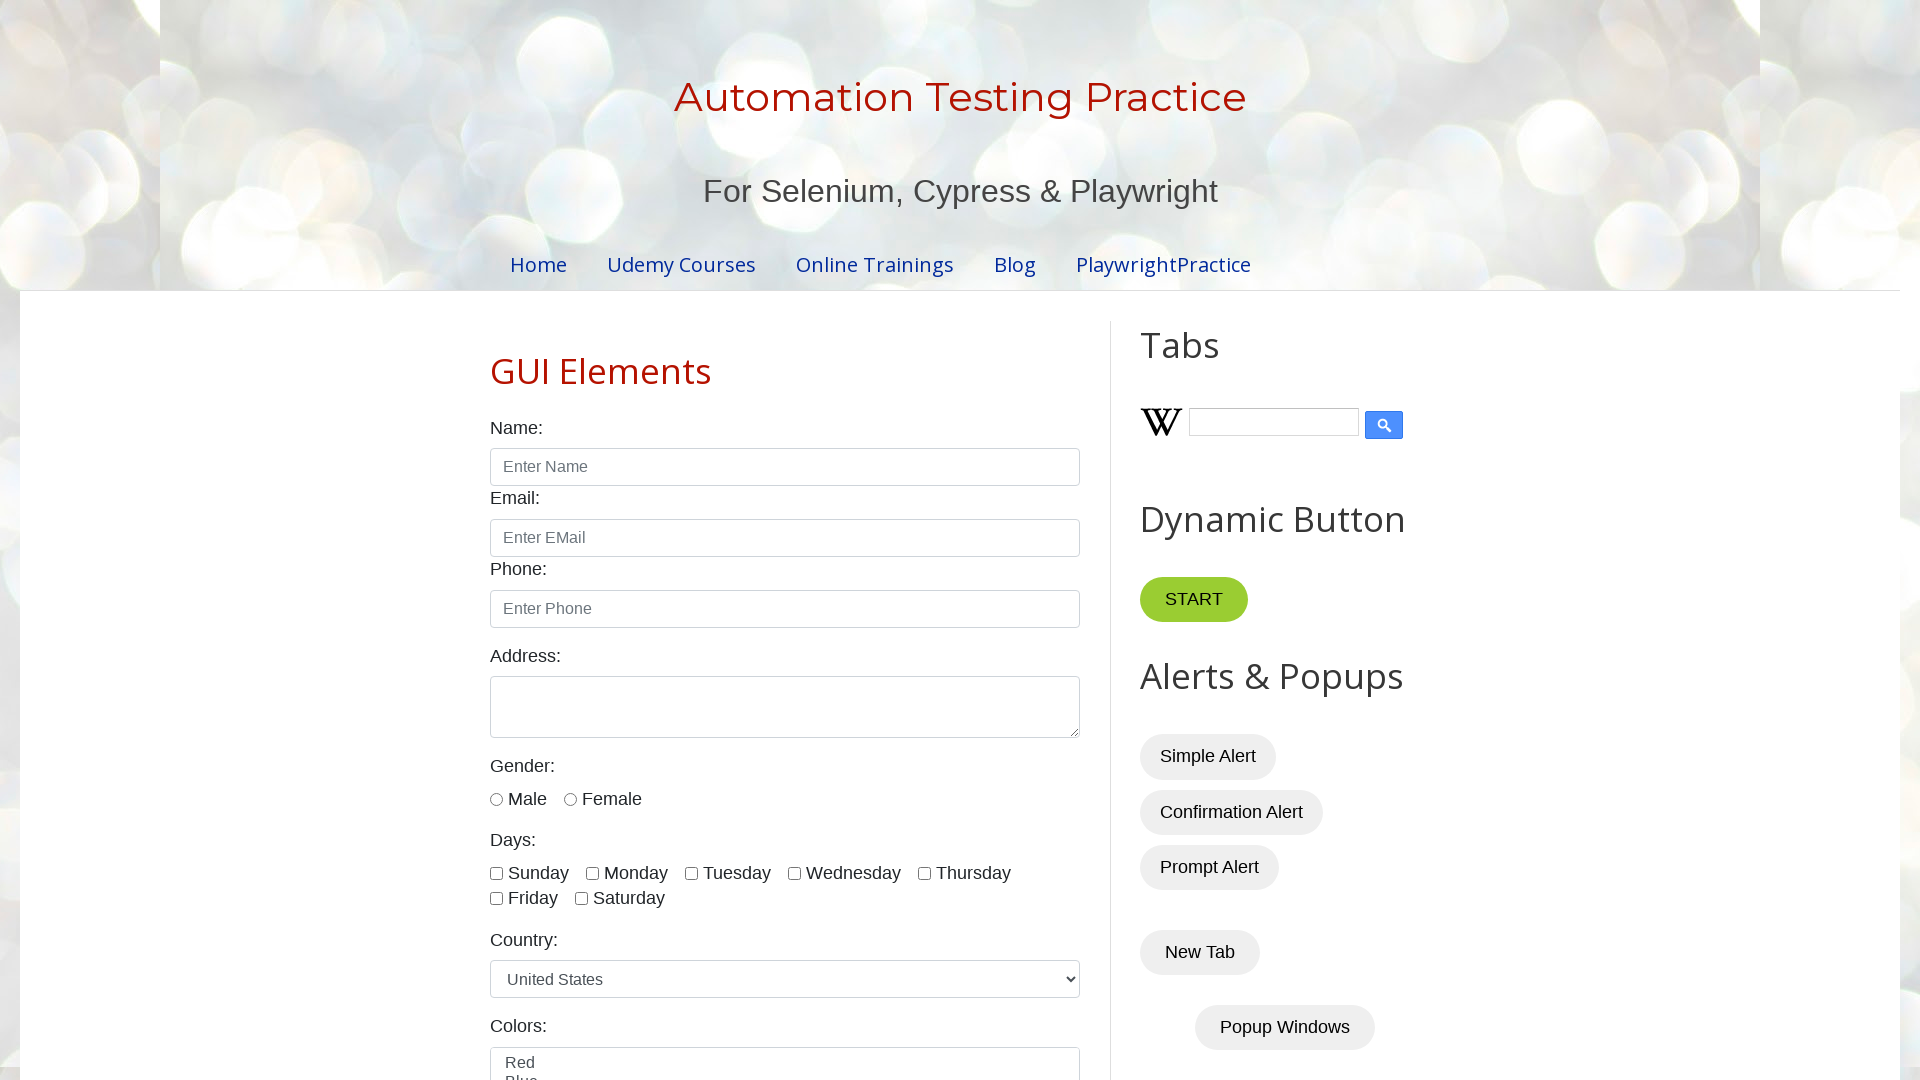

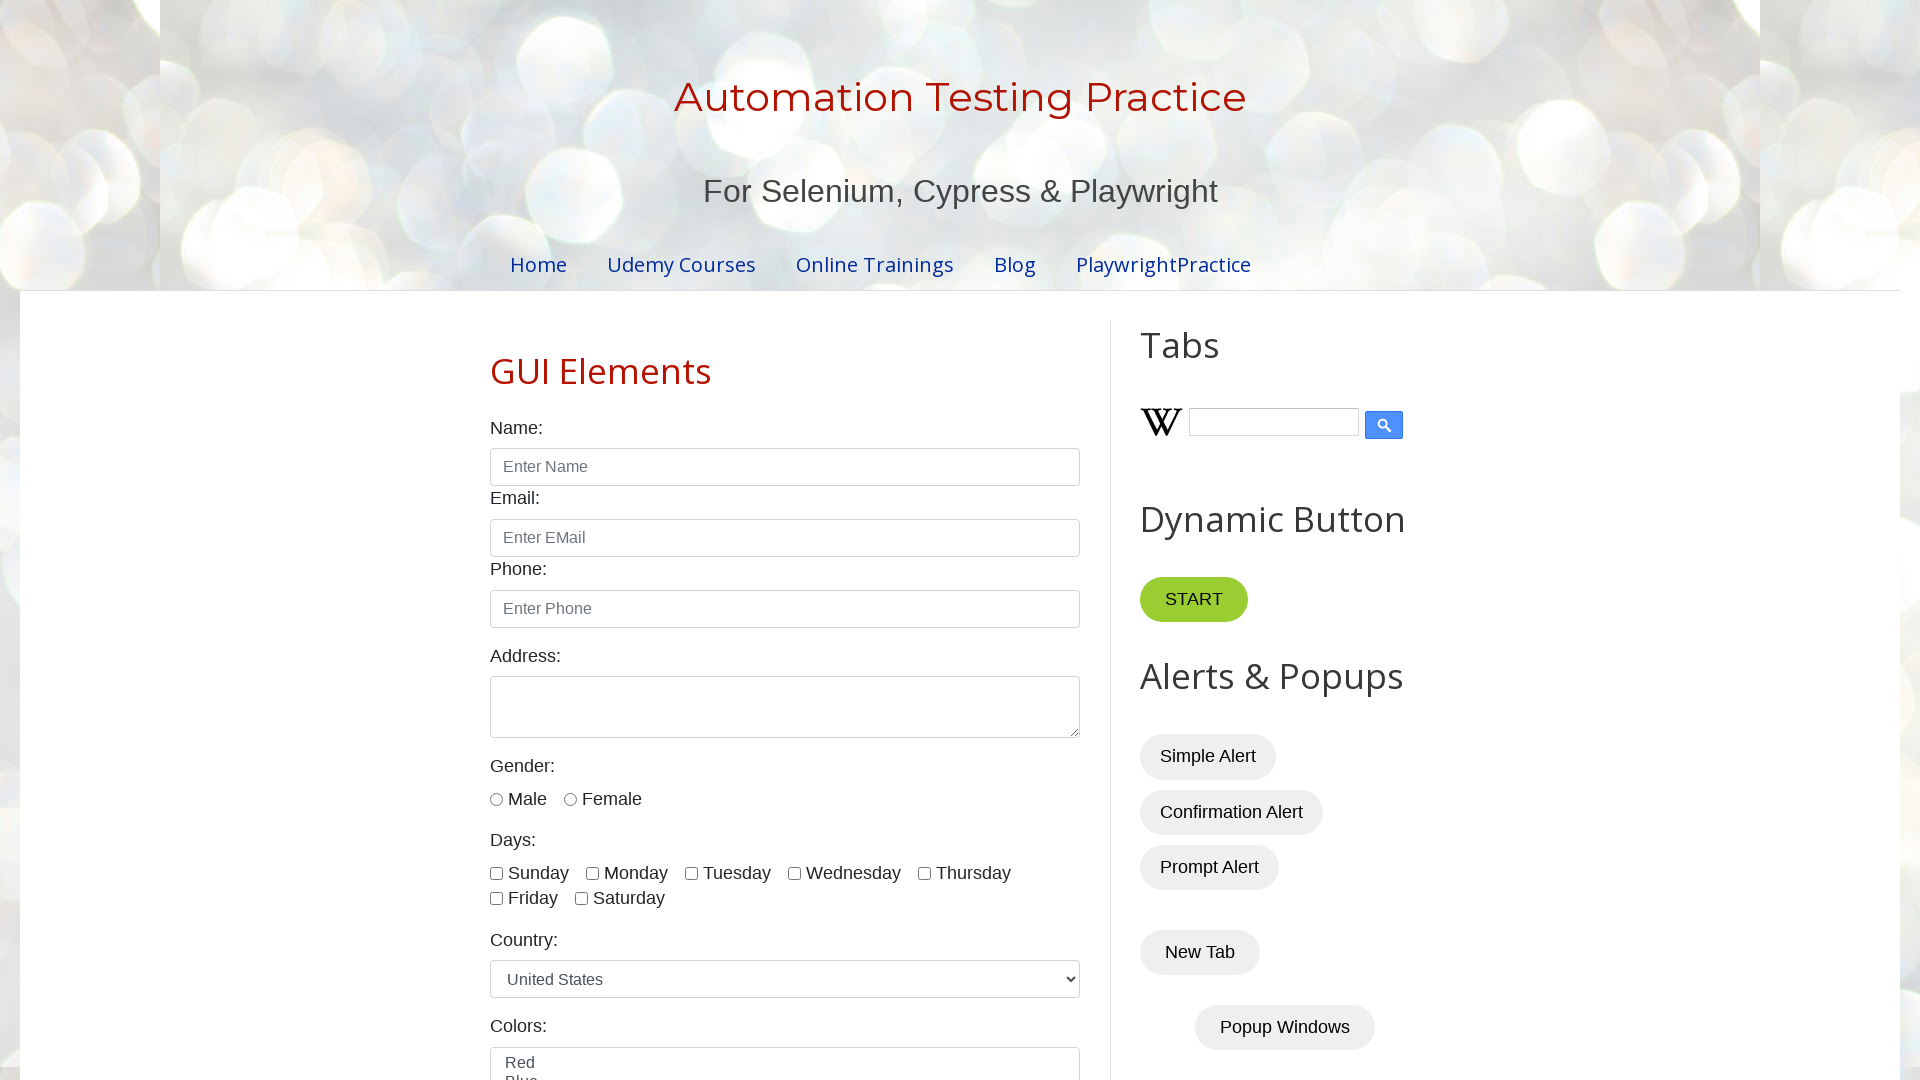